Tests dropdown functionality by verifying dropdown options text, count, enabled state, and selecting options by visible text while confirming selection state changes.

Starting URL: http://the-internet.herokuapp.com/dropdown

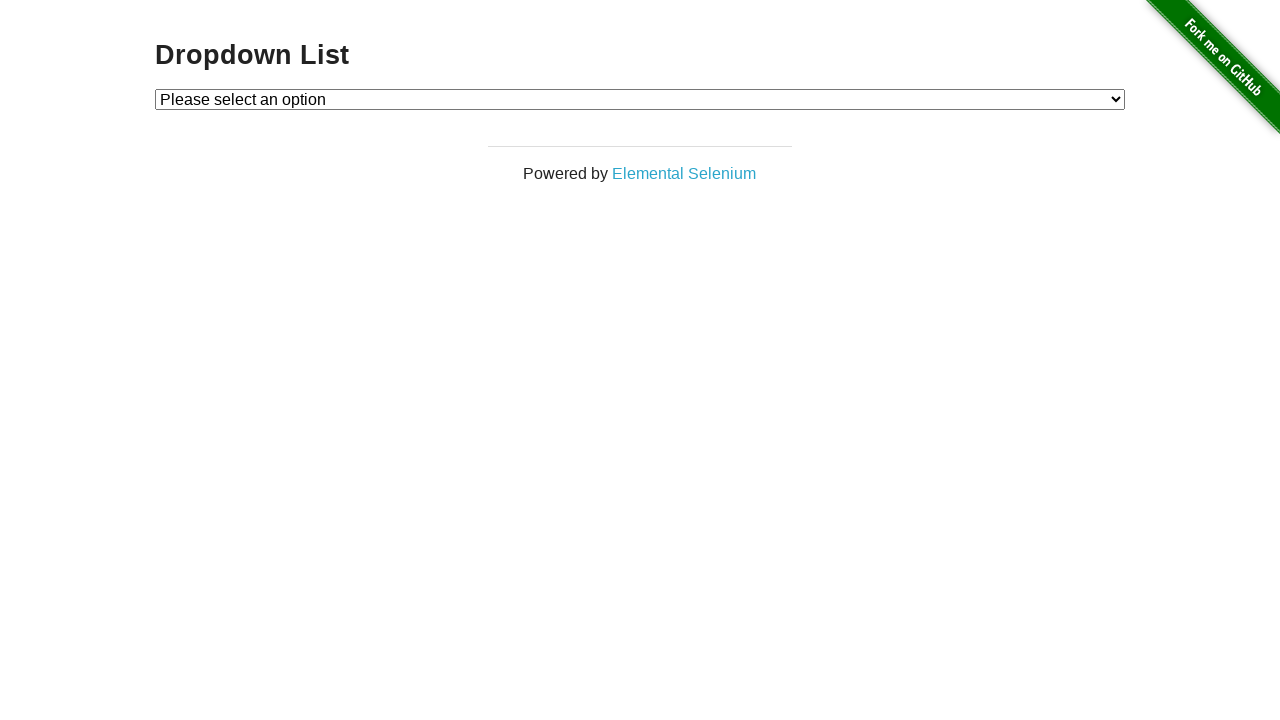

Waited for dropdown element to be present
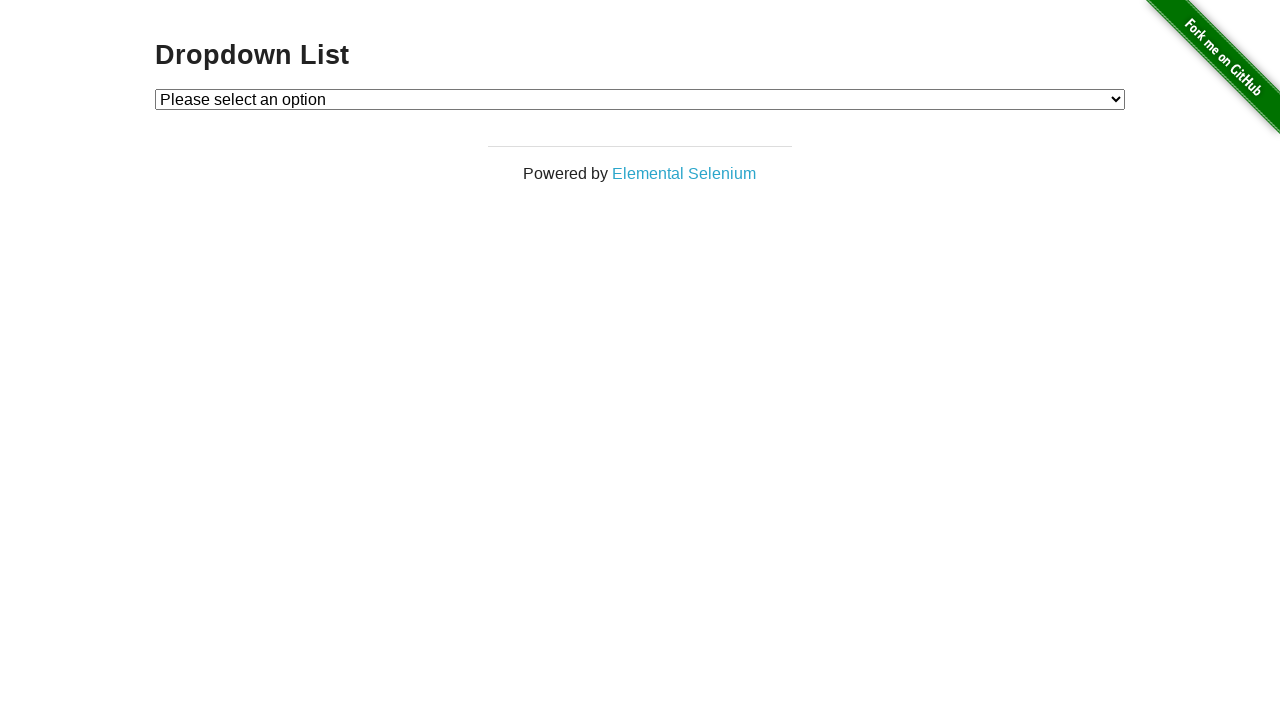

Verified first option text is 'Please select an option'
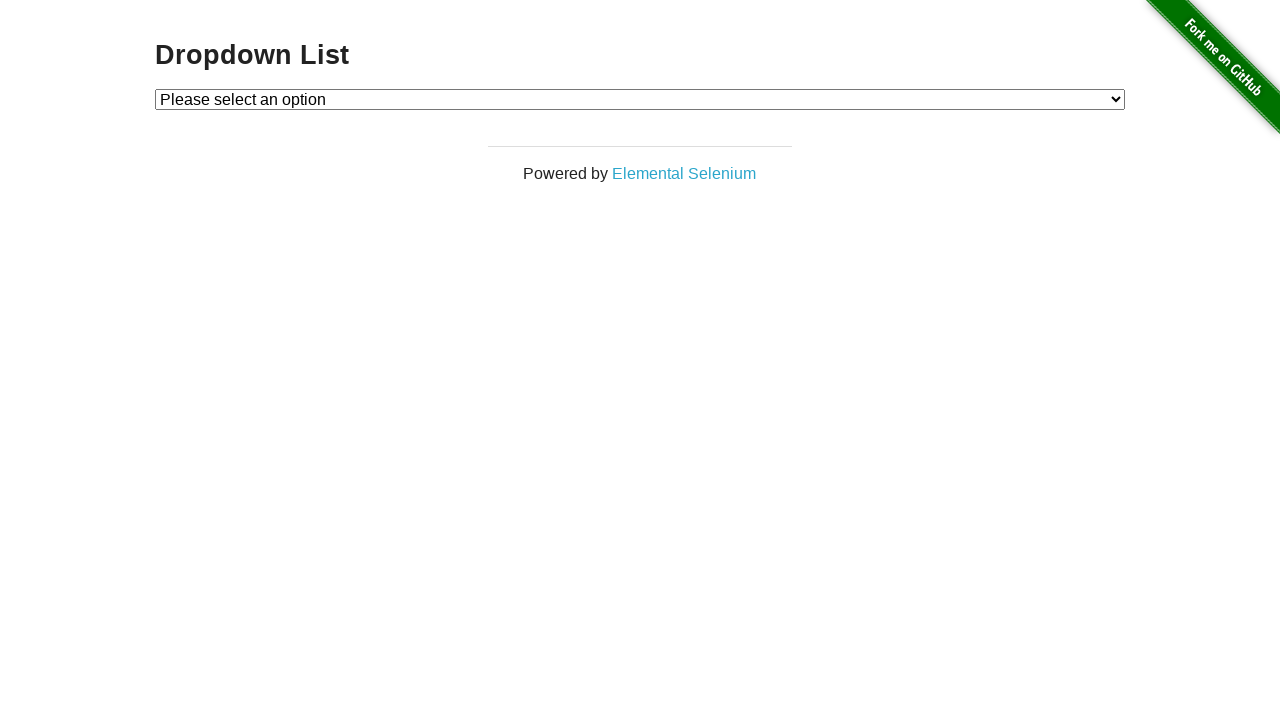

Verified second option text is 'Option 1'
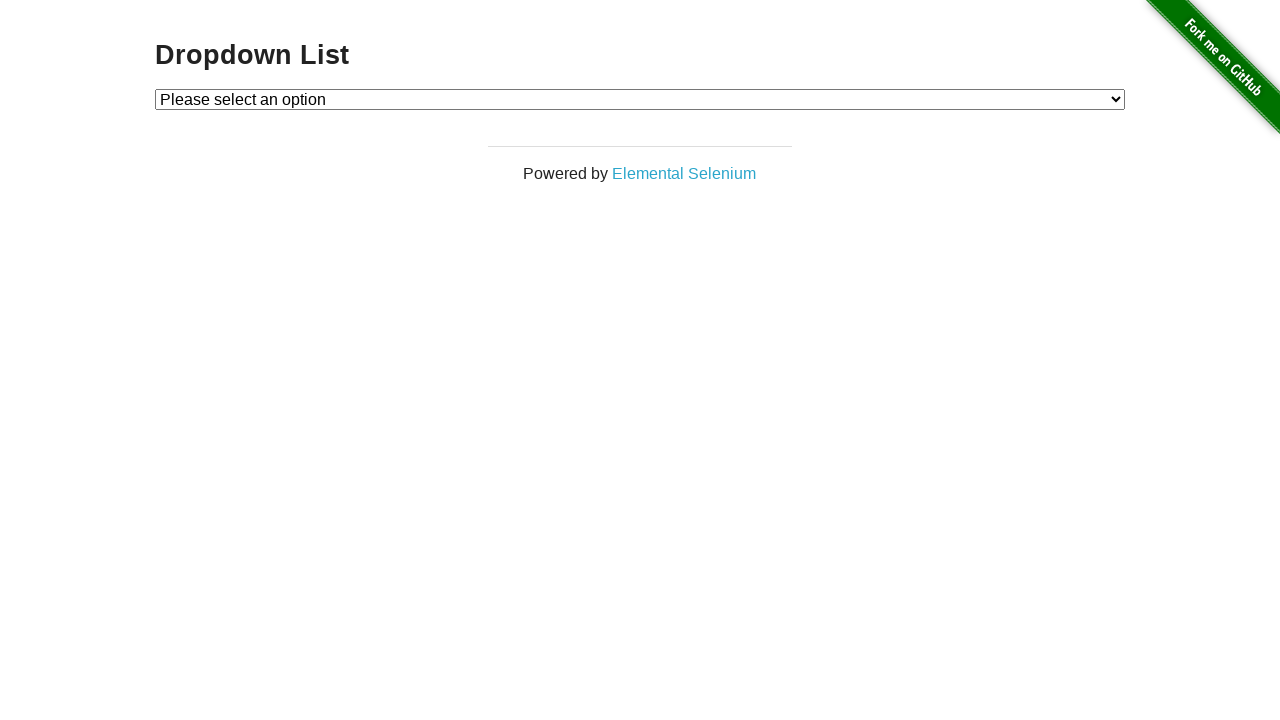

Verified third option text is 'Option 2'
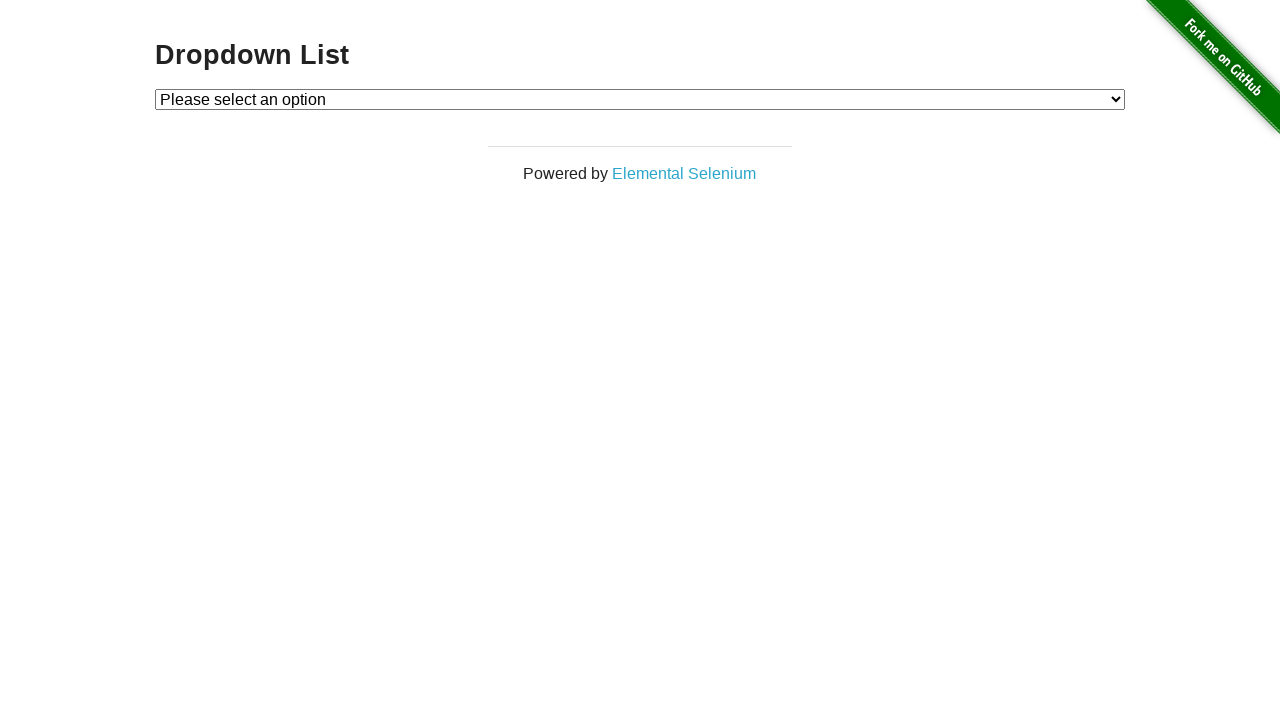

Verified dropdown has exactly 3 options
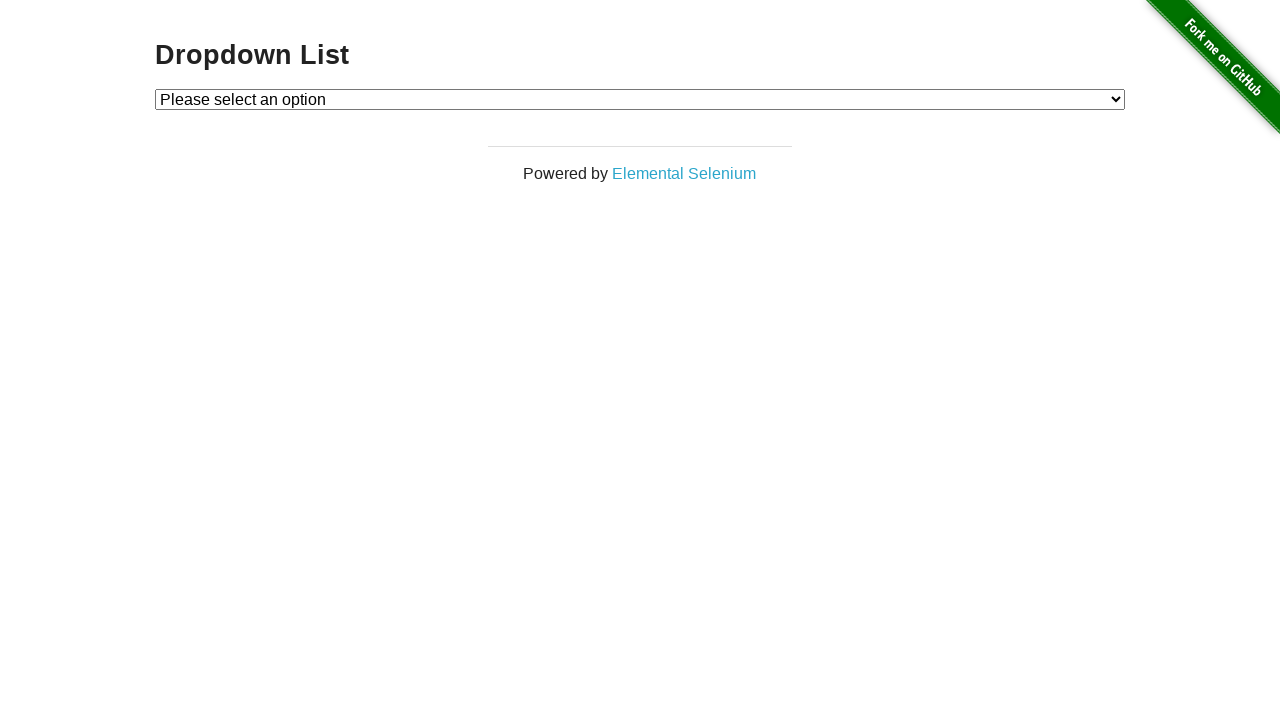

Verified first option is disabled
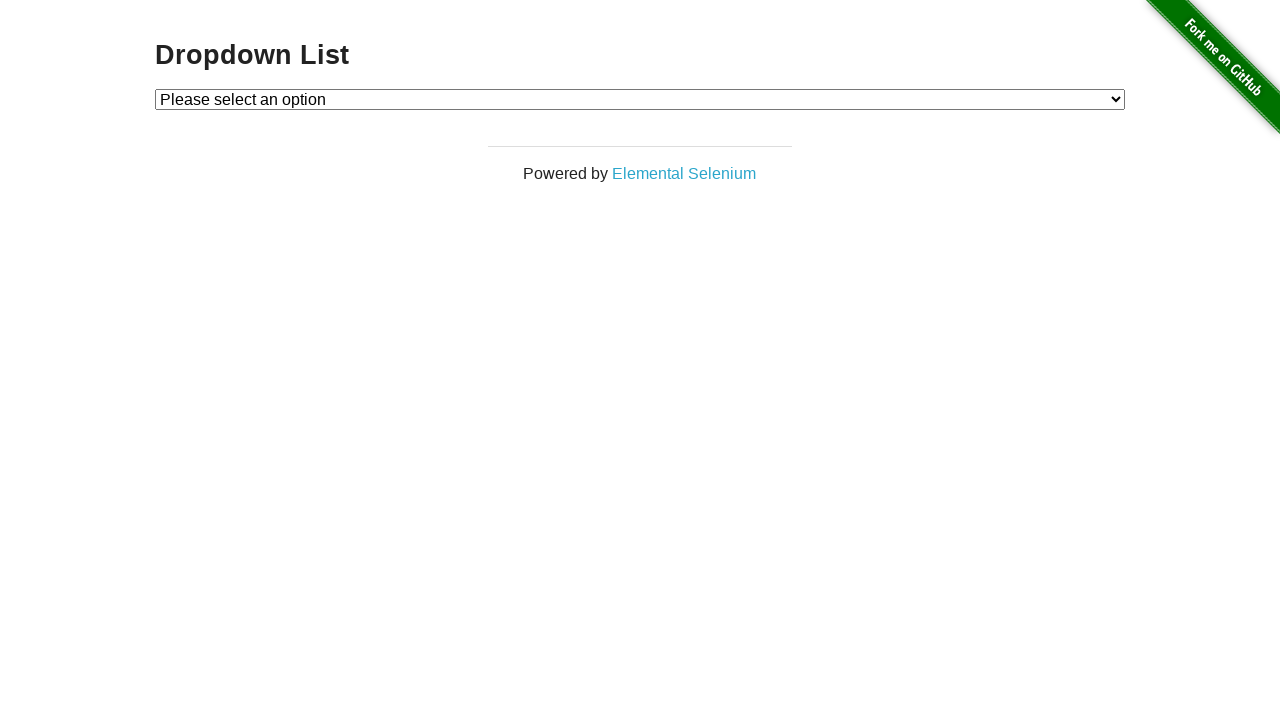

Selected 'Option 1' from dropdown on #dropdown
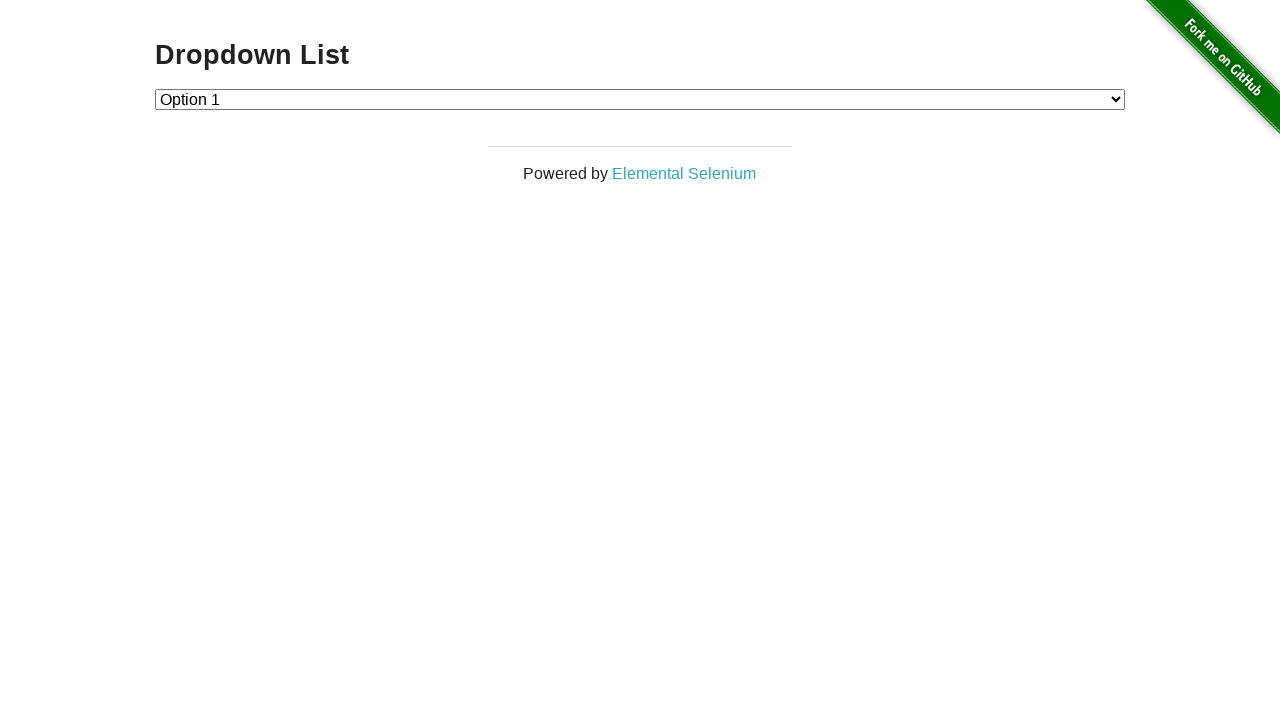

Verified Option 1 is enabled
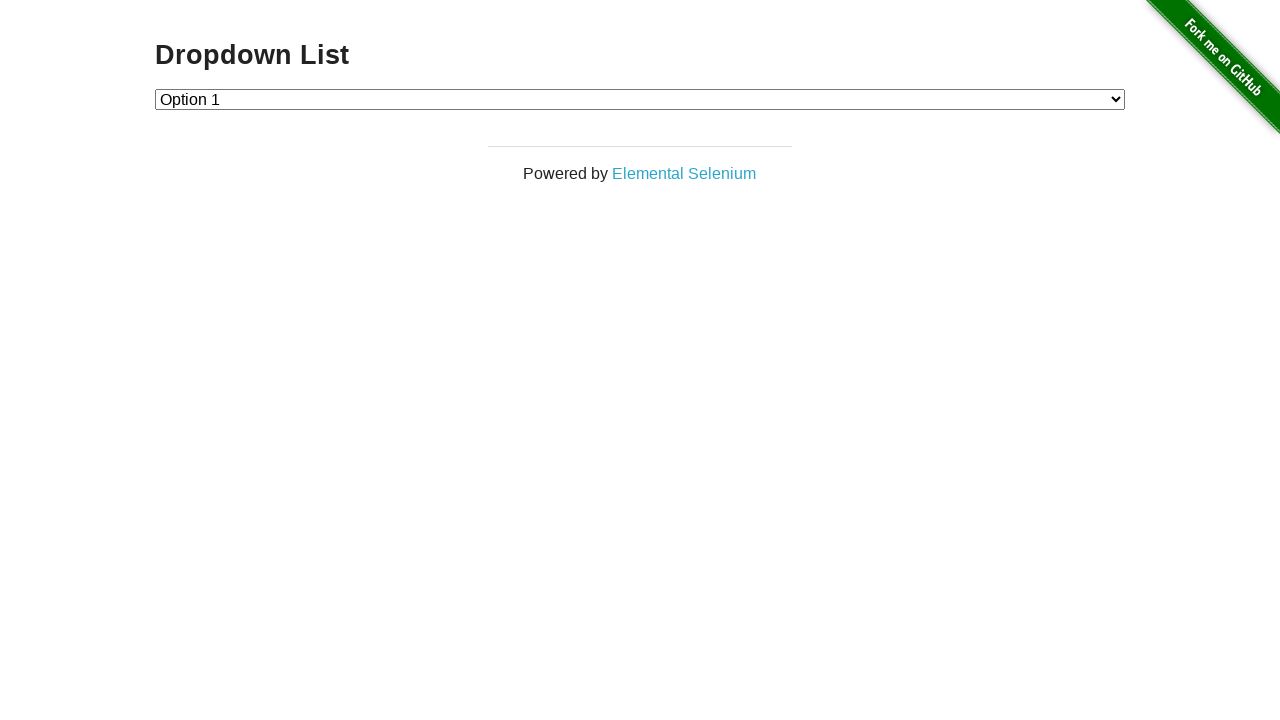

Verified dropdown input value is '1' (Option 1 selected)
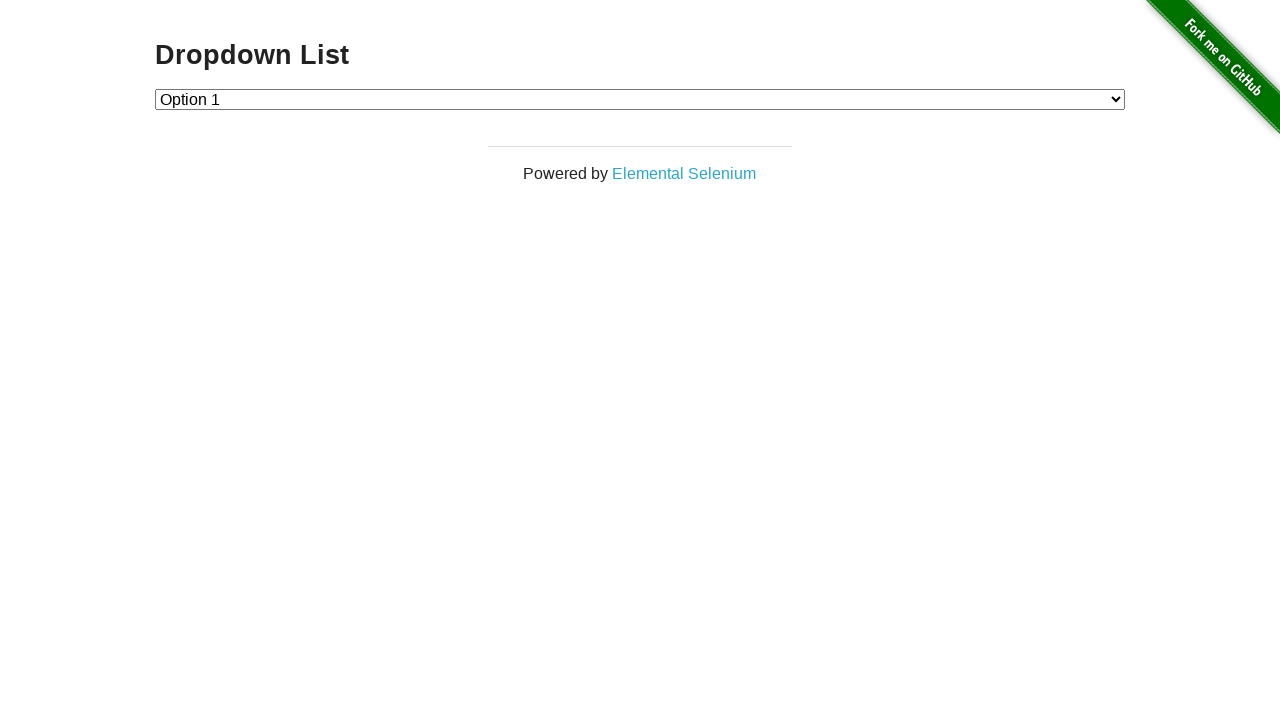

Selected 'Option 2' from dropdown on #dropdown
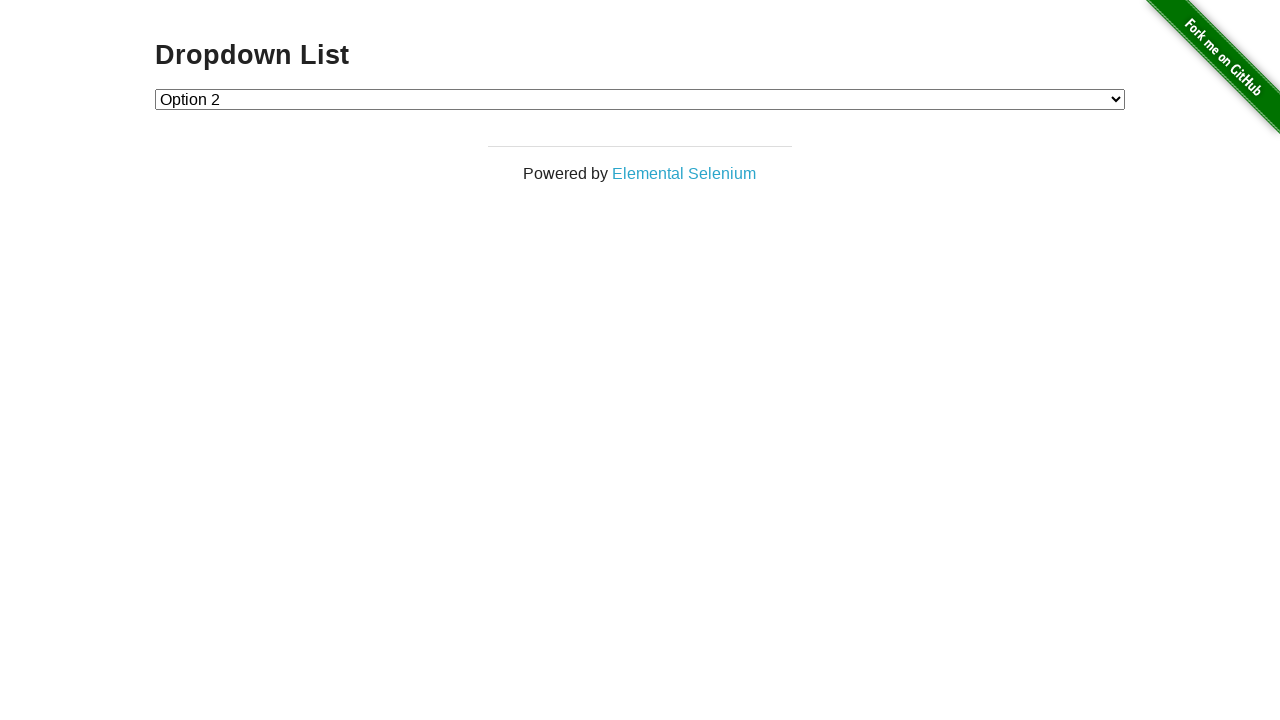

Verified dropdown input value is '2' (Option 2 selected)
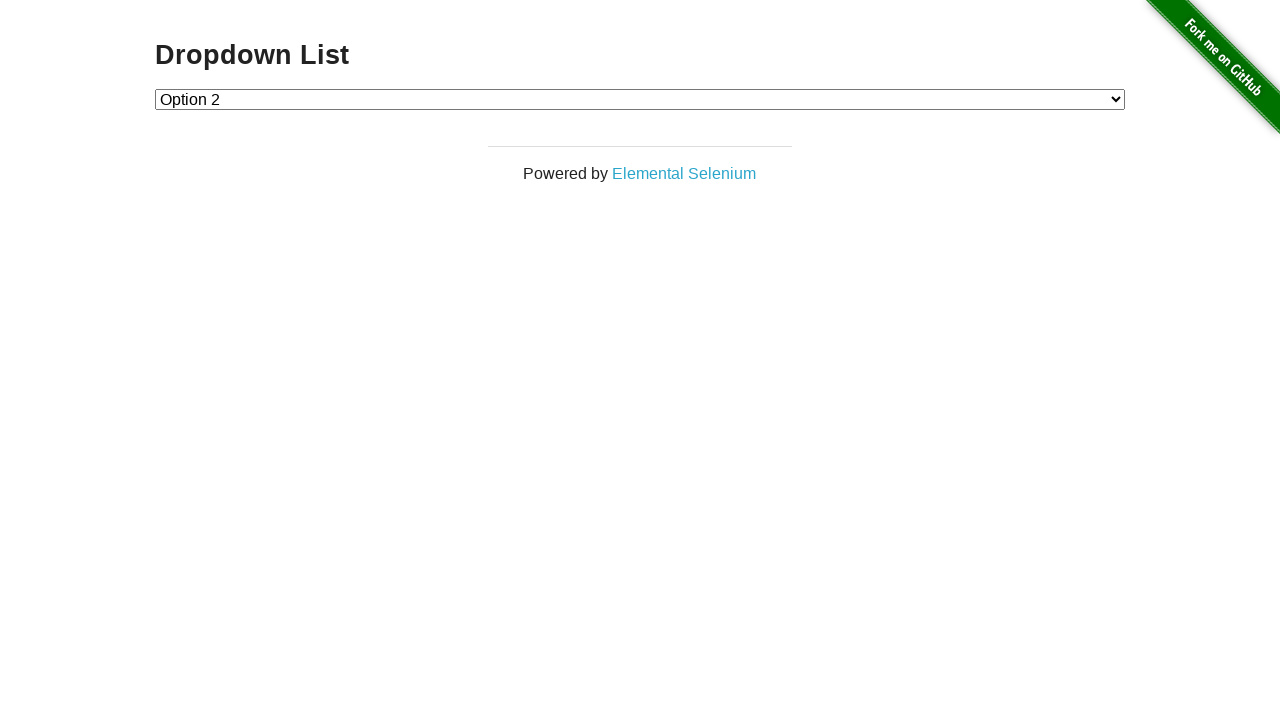

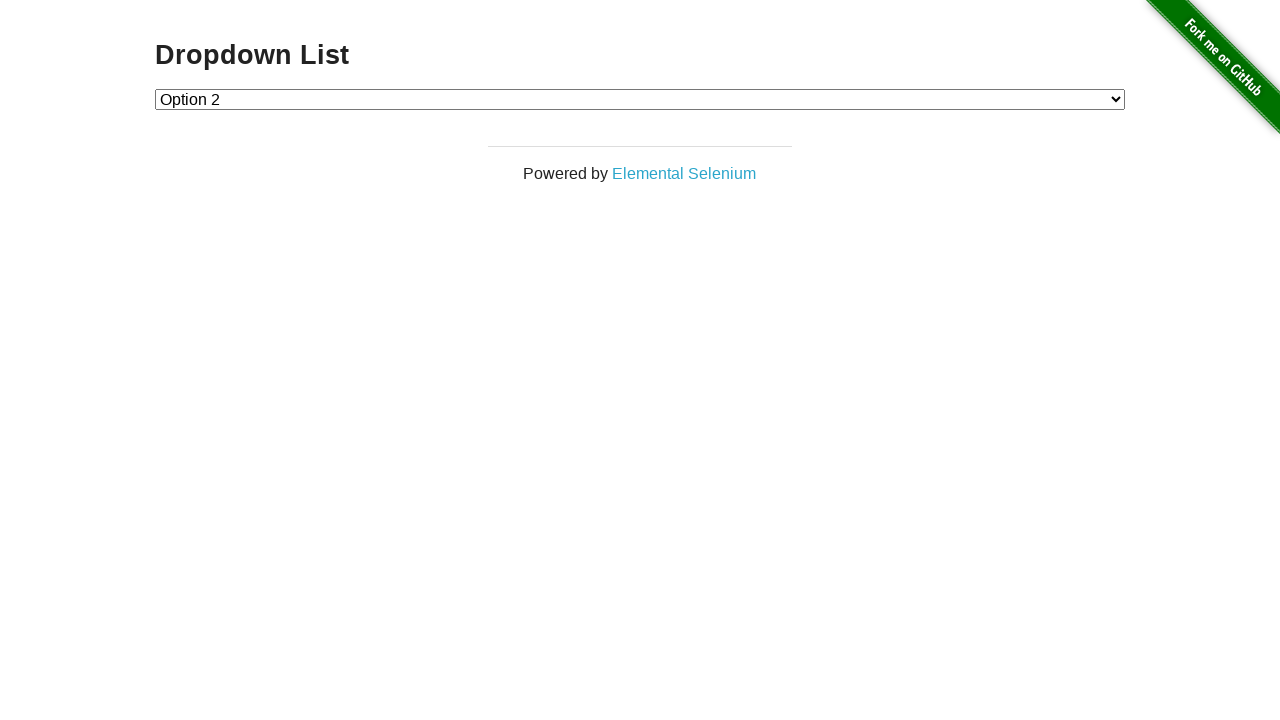